Automates playing the 2048 game by sending arrow key inputs to move tiles on the game board

Starting URL: https://play2048.co/

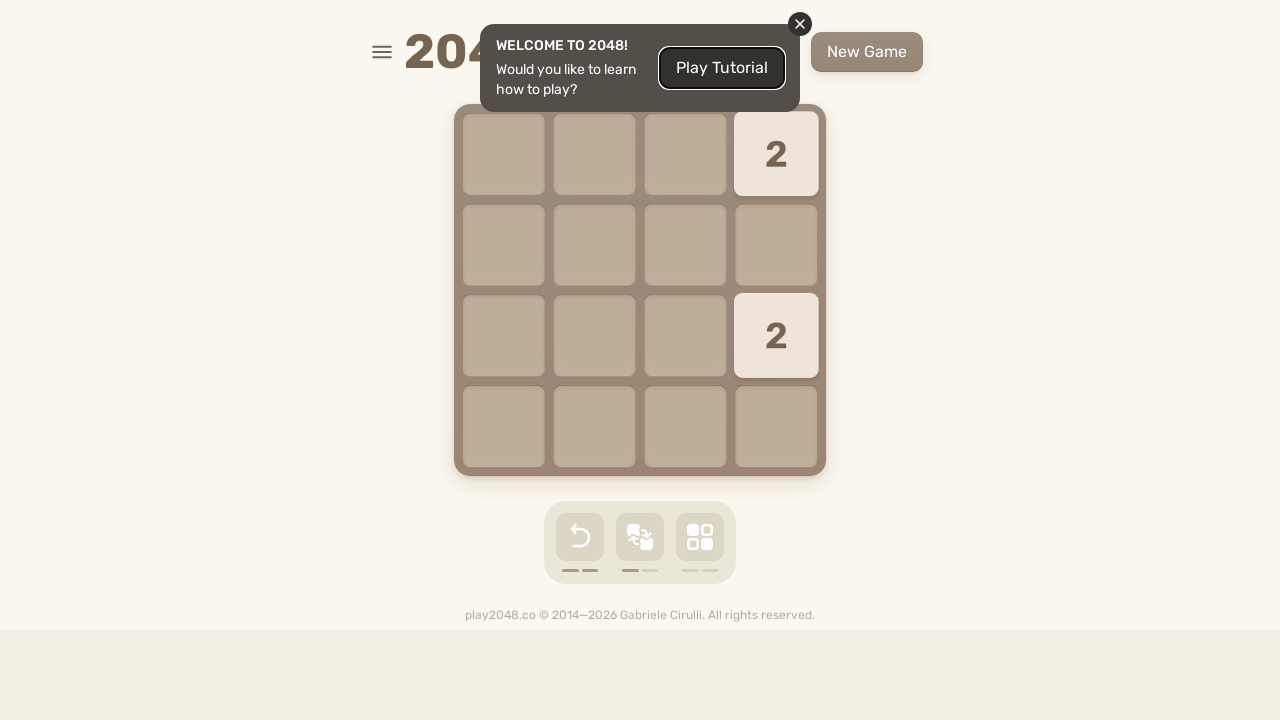

Navigated to 2048 game at https://play2048.co/
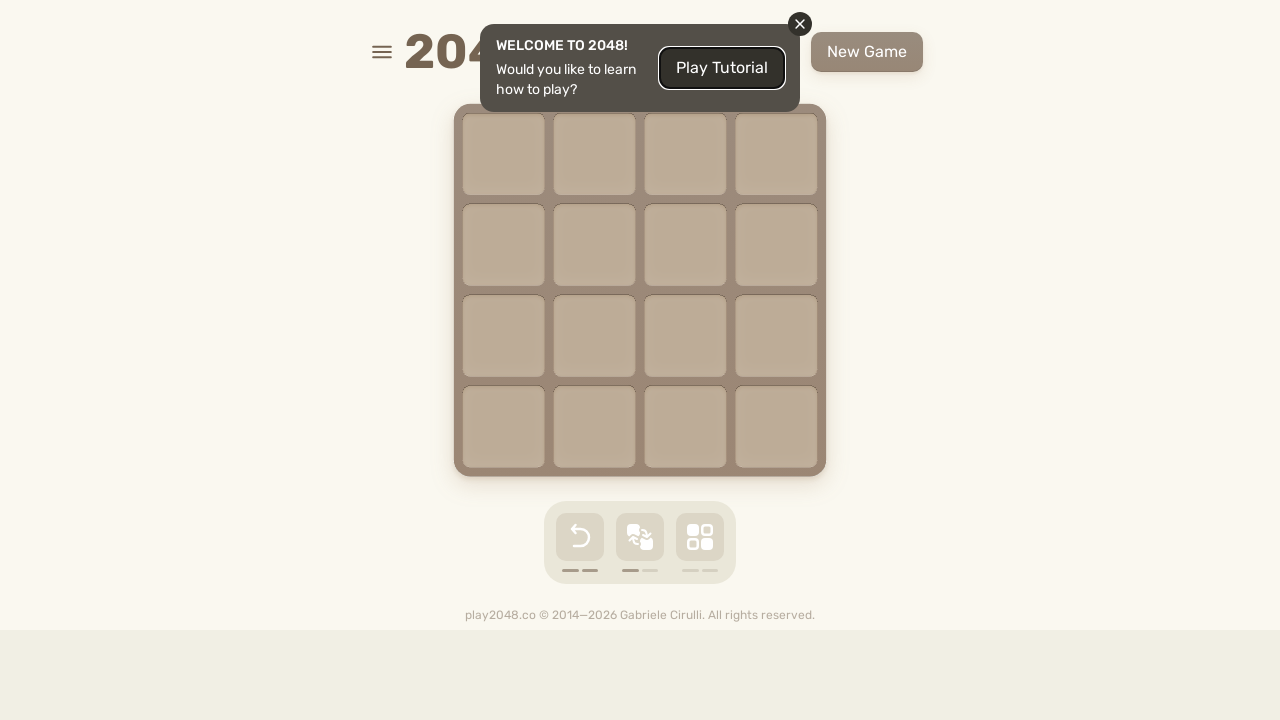

Located the main game container
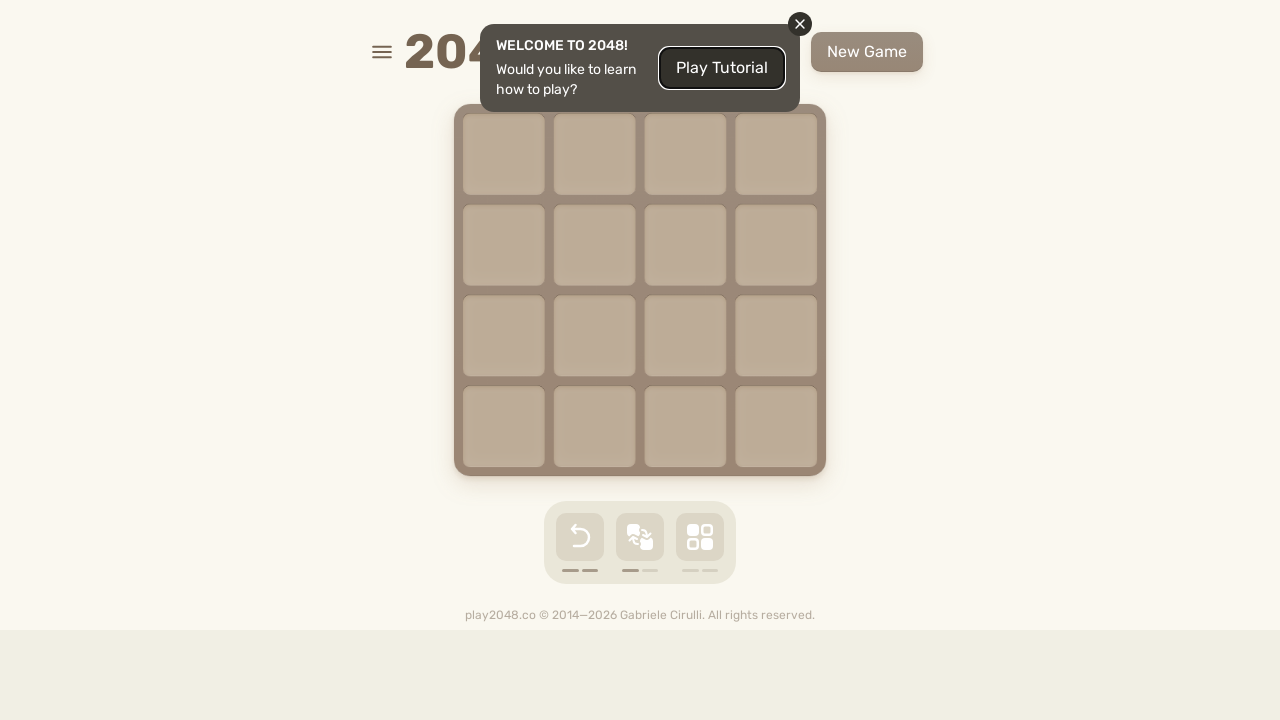

Pressed ArrowDown to move tiles in 2048 game (move 1/10) on html >> nth=0
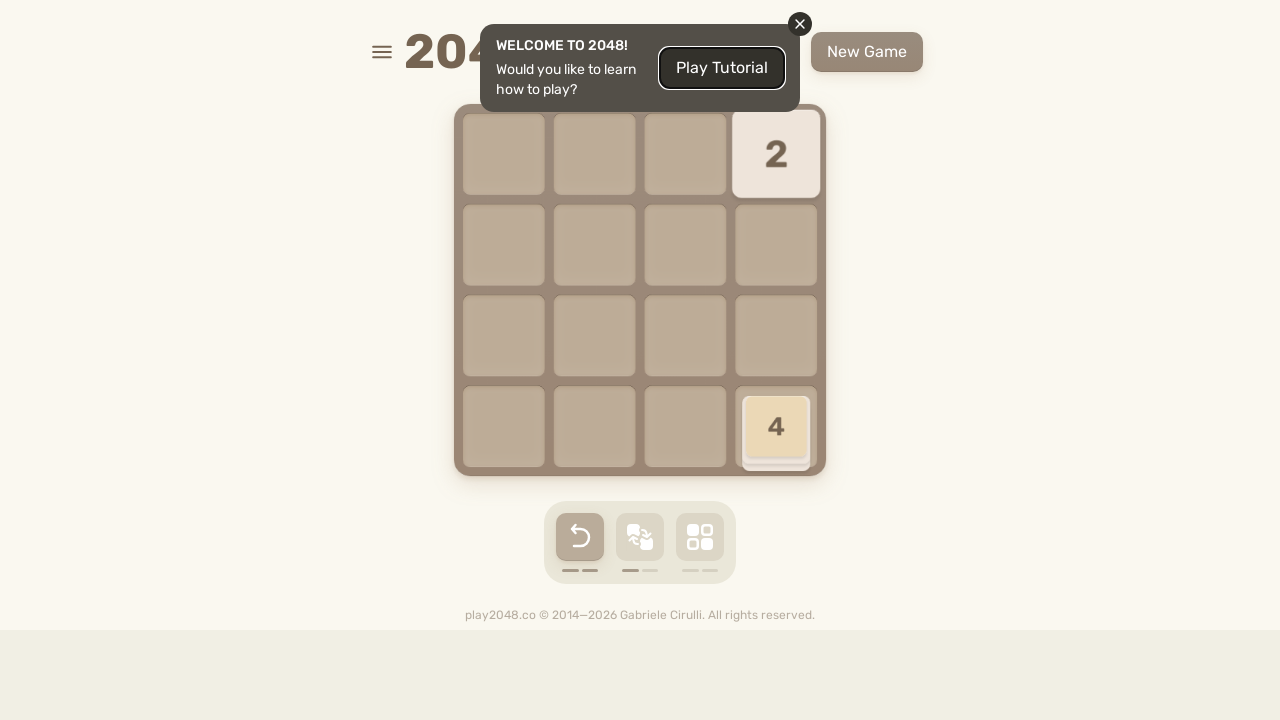

Pressed ArrowRight to move tiles in 2048 game (move 2/10) on html >> nth=0
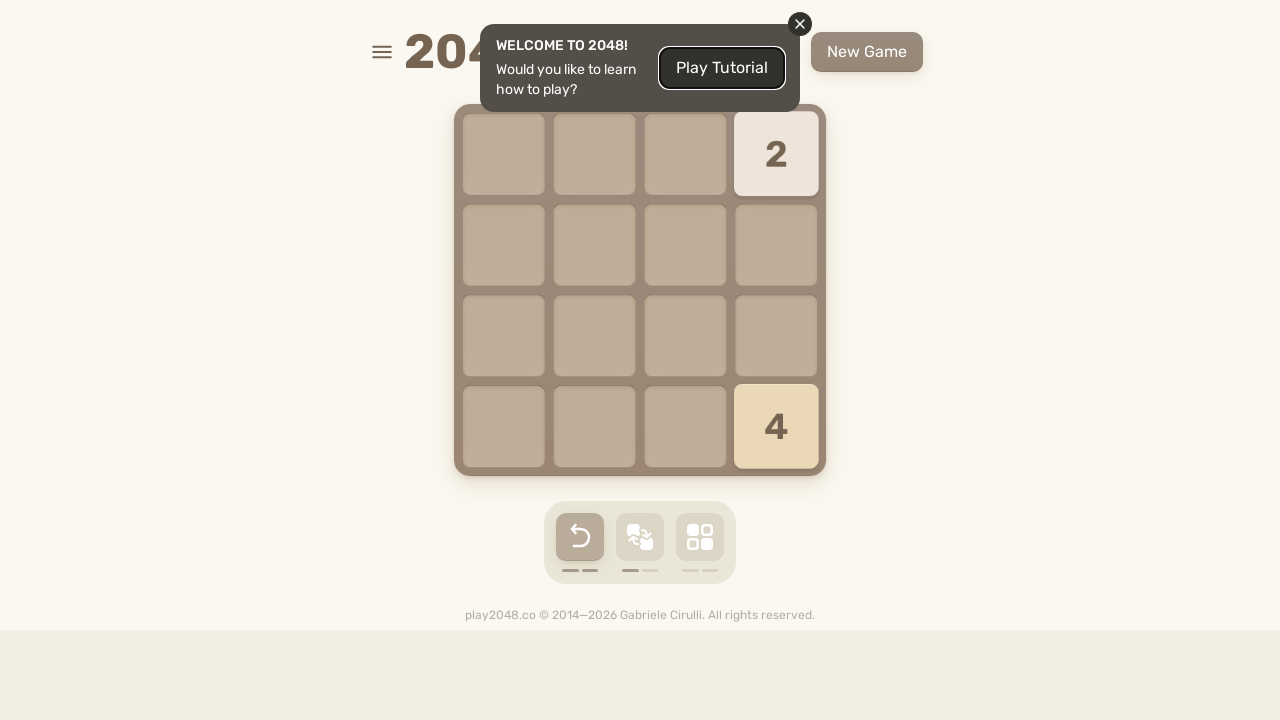

Pressed ArrowLeft to move tiles in 2048 game (move 3/10) on html >> nth=0
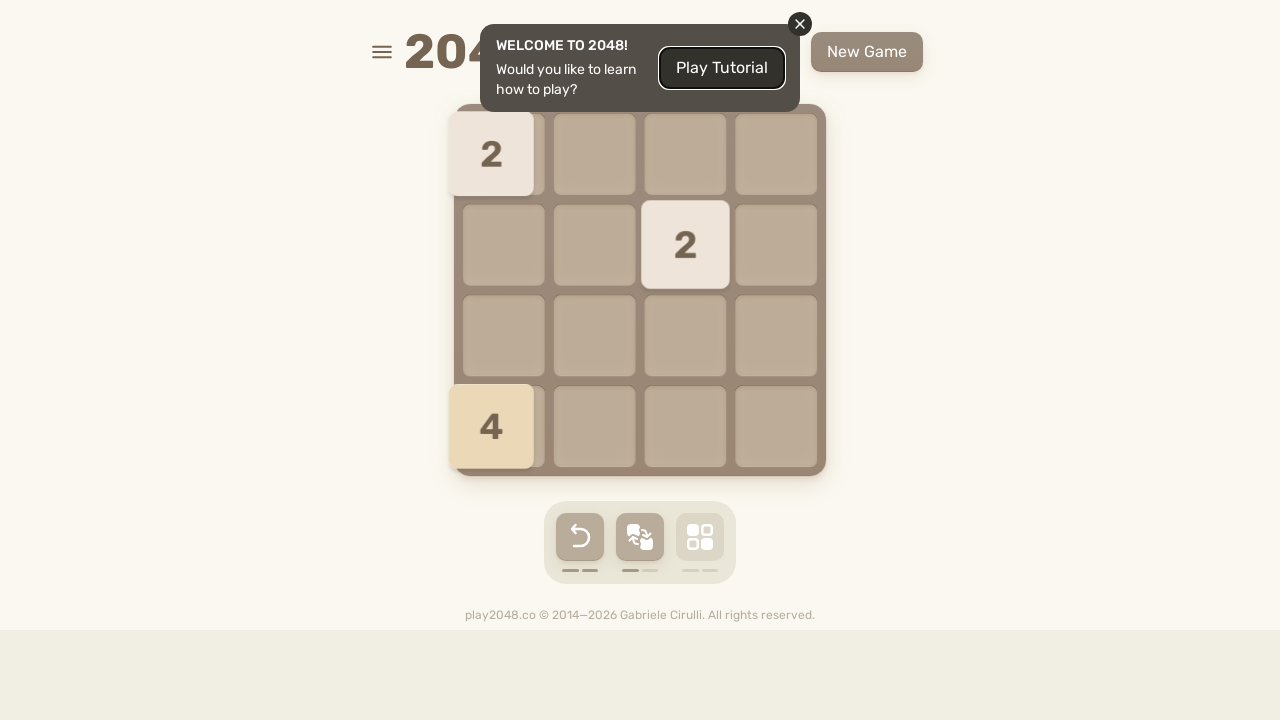

Pressed ArrowRight to move tiles in 2048 game (move 4/10) on html >> nth=0
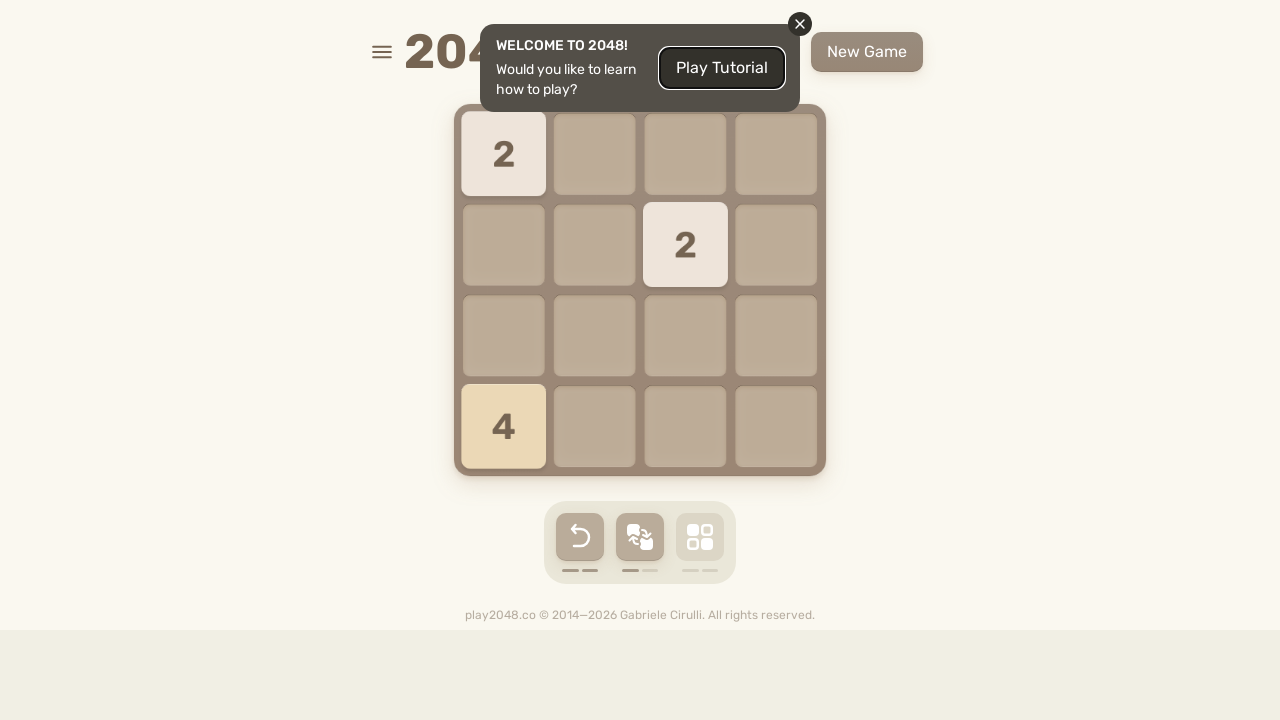

Pressed ArrowRight to move tiles in 2048 game (move 5/10) on html >> nth=0
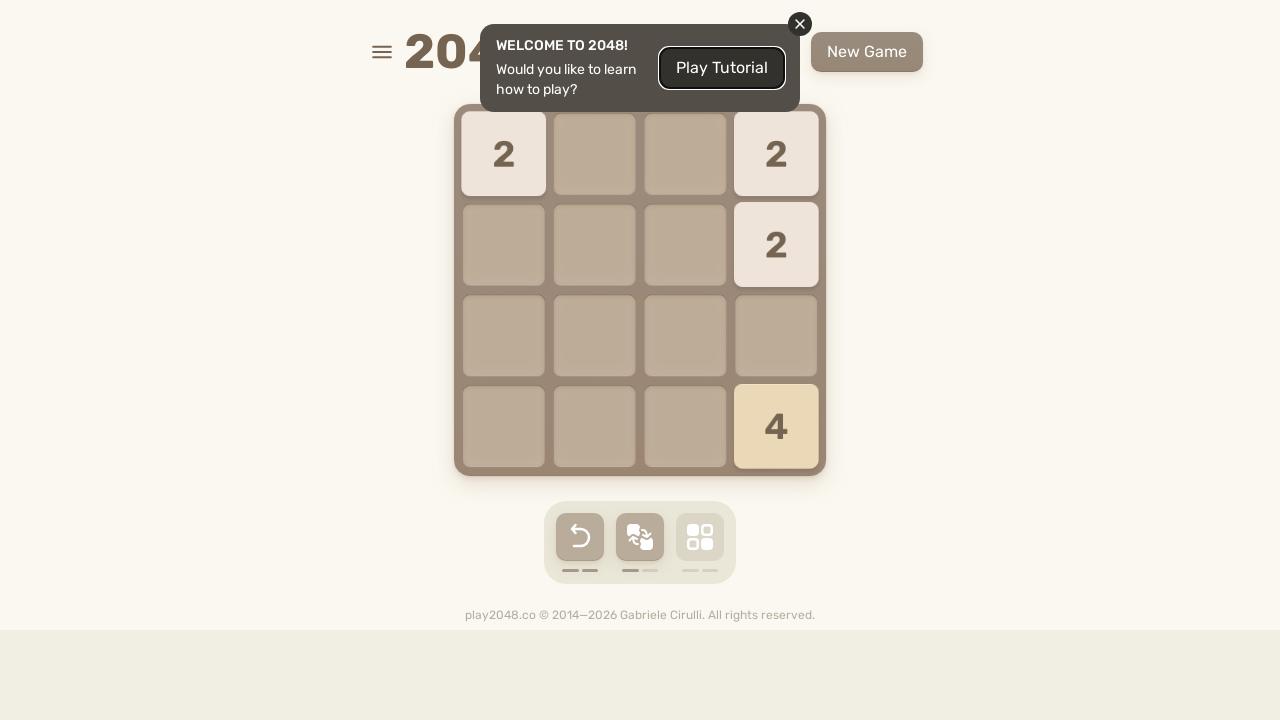

Pressed ArrowLeft to move tiles in 2048 game (move 6/10) on html >> nth=0
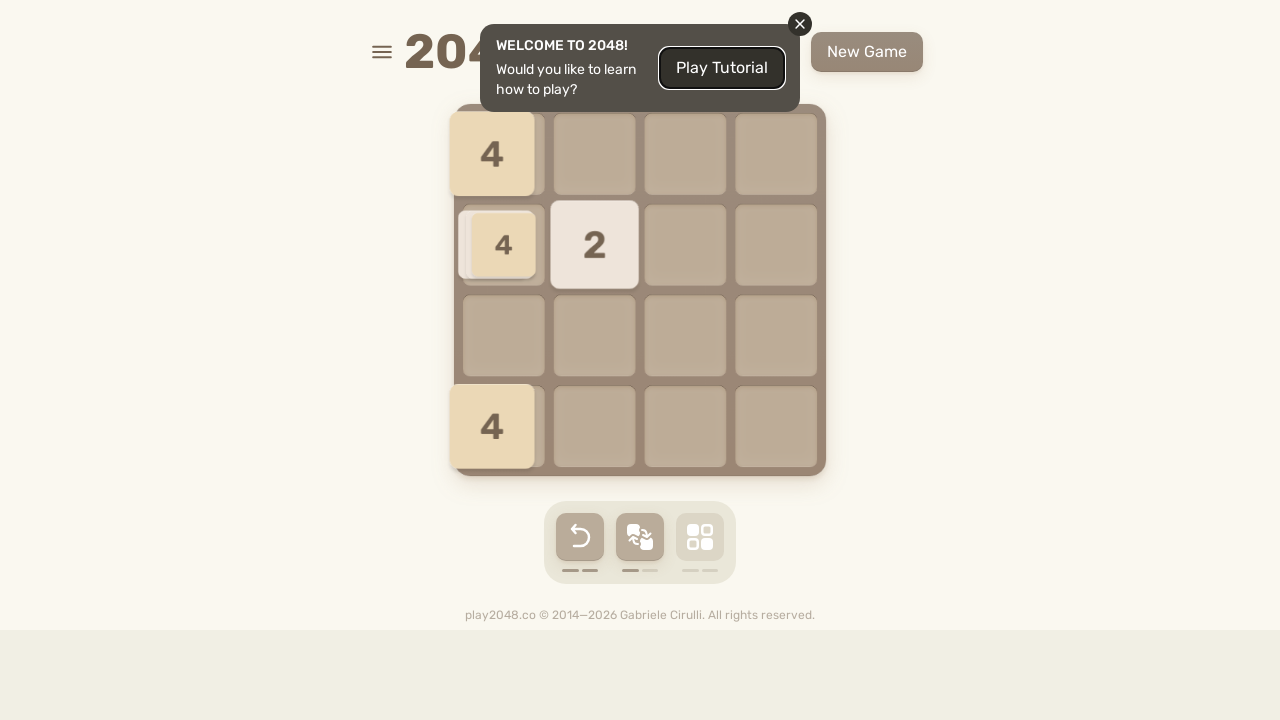

Pressed ArrowDown to move tiles in 2048 game (move 7/10) on html >> nth=0
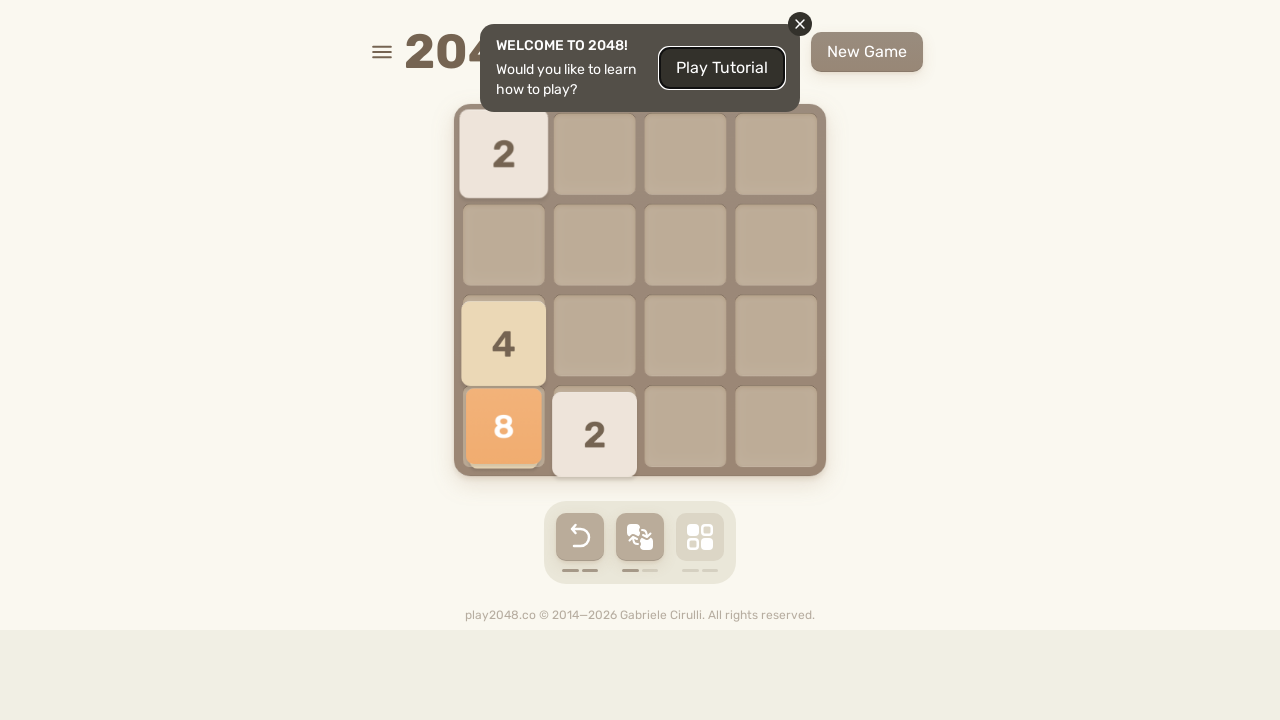

Pressed ArrowUp to move tiles in 2048 game (move 8/10) on html >> nth=0
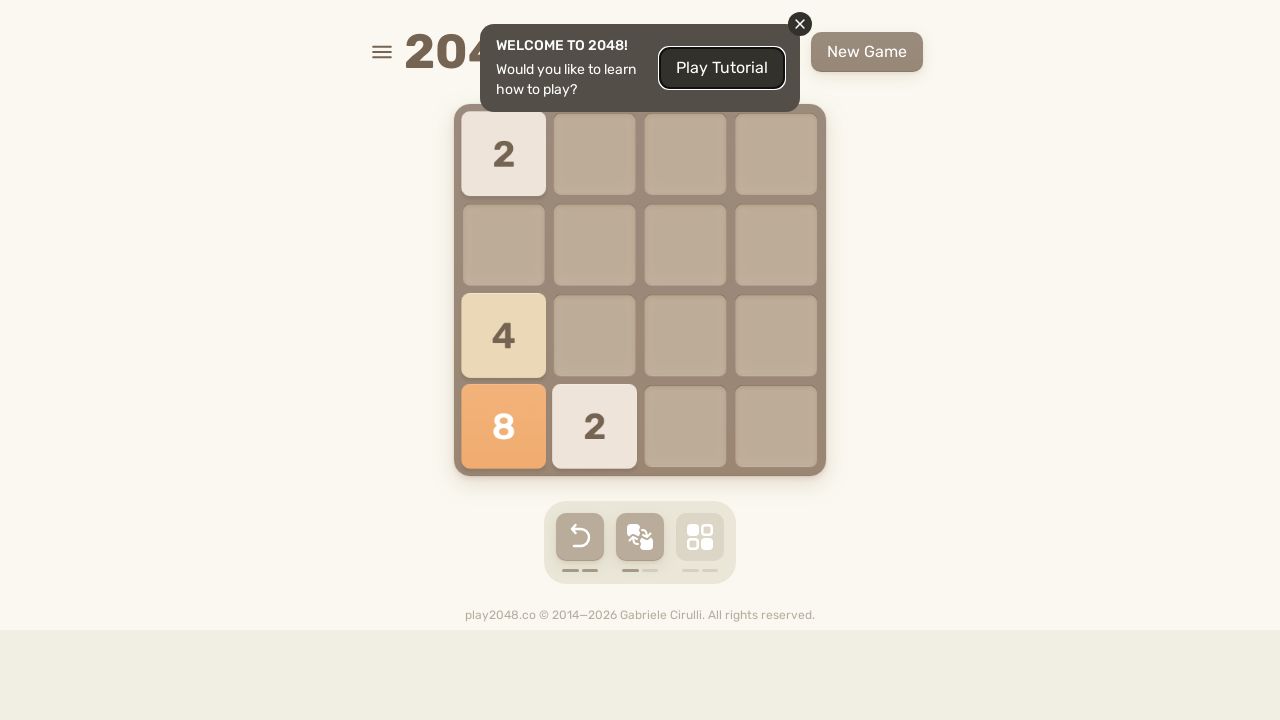

Pressed ArrowLeft to move tiles in 2048 game (move 9/10) on html >> nth=0
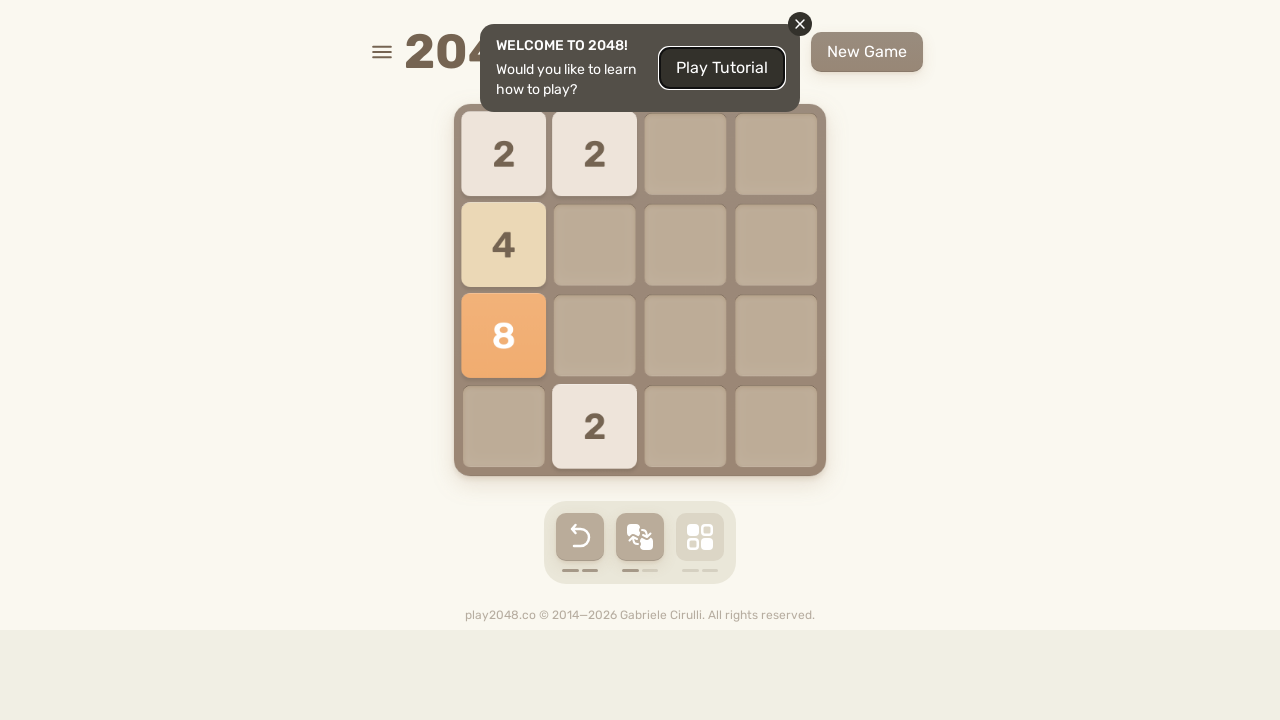

Pressed ArrowUp to move tiles in 2048 game (move 10/10) on html >> nth=0
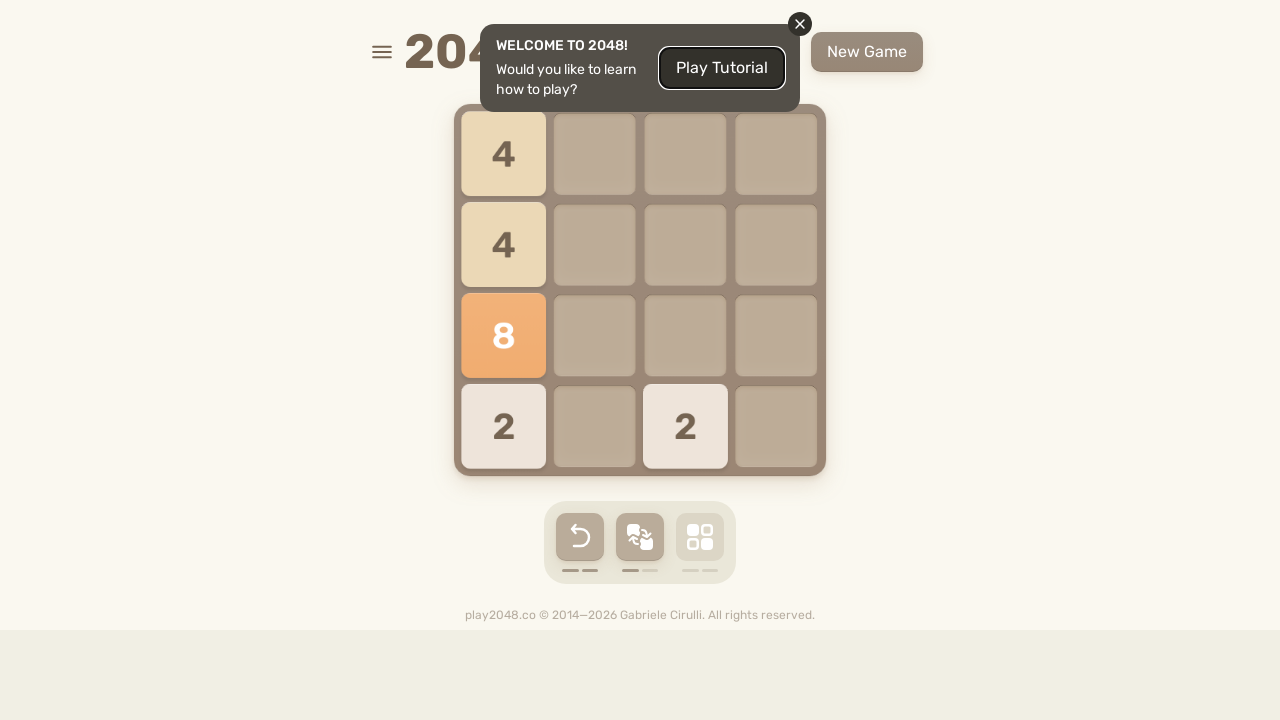

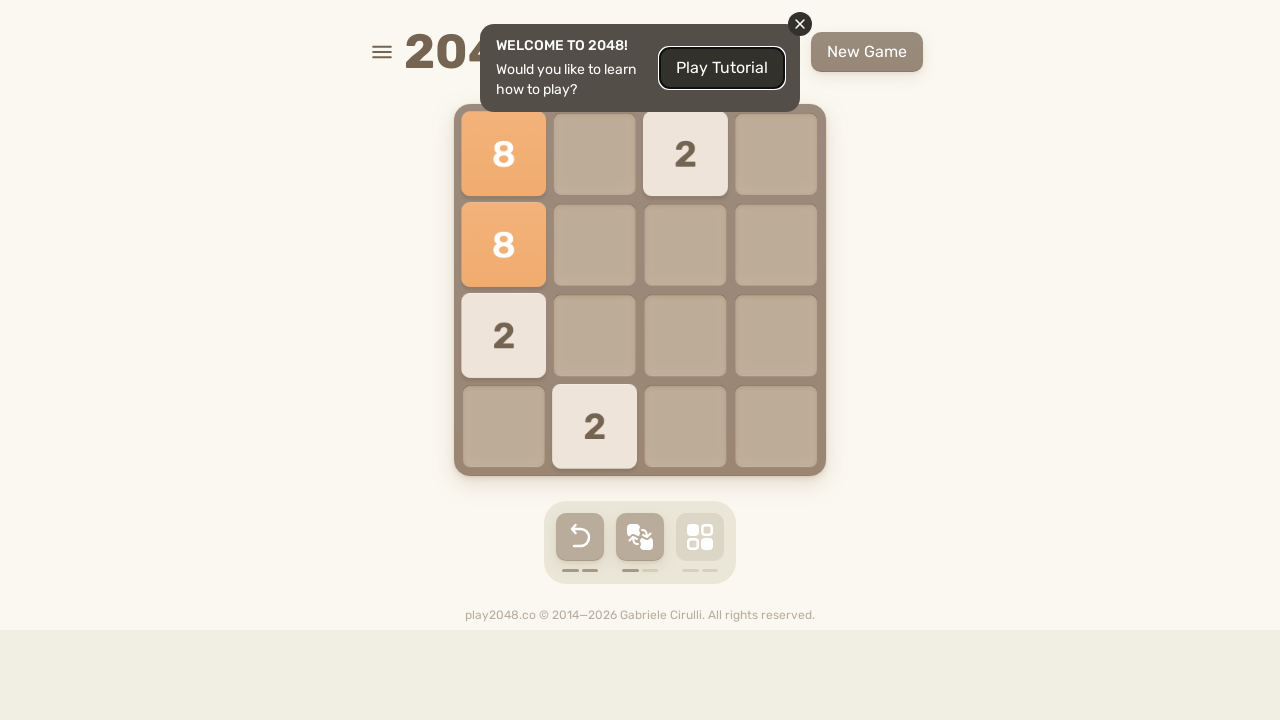